Tests a registration form by filling out all fields (first name, last name, username, email, password, phone, gender, date of birth, department, job title, programming language) and verifying successful registration message is displayed.

Starting URL: https://practice.cydeo.com/registration_form

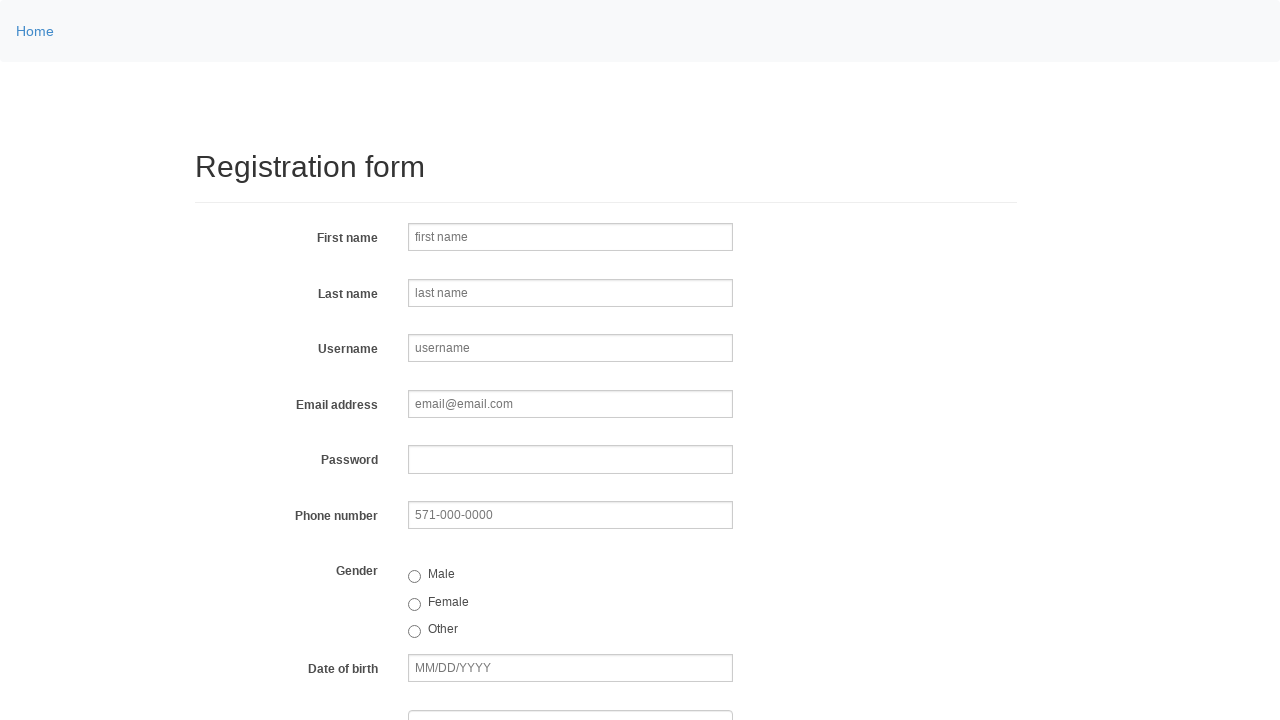

Filled first name field with 'Jennifer' on input[name='firstname']
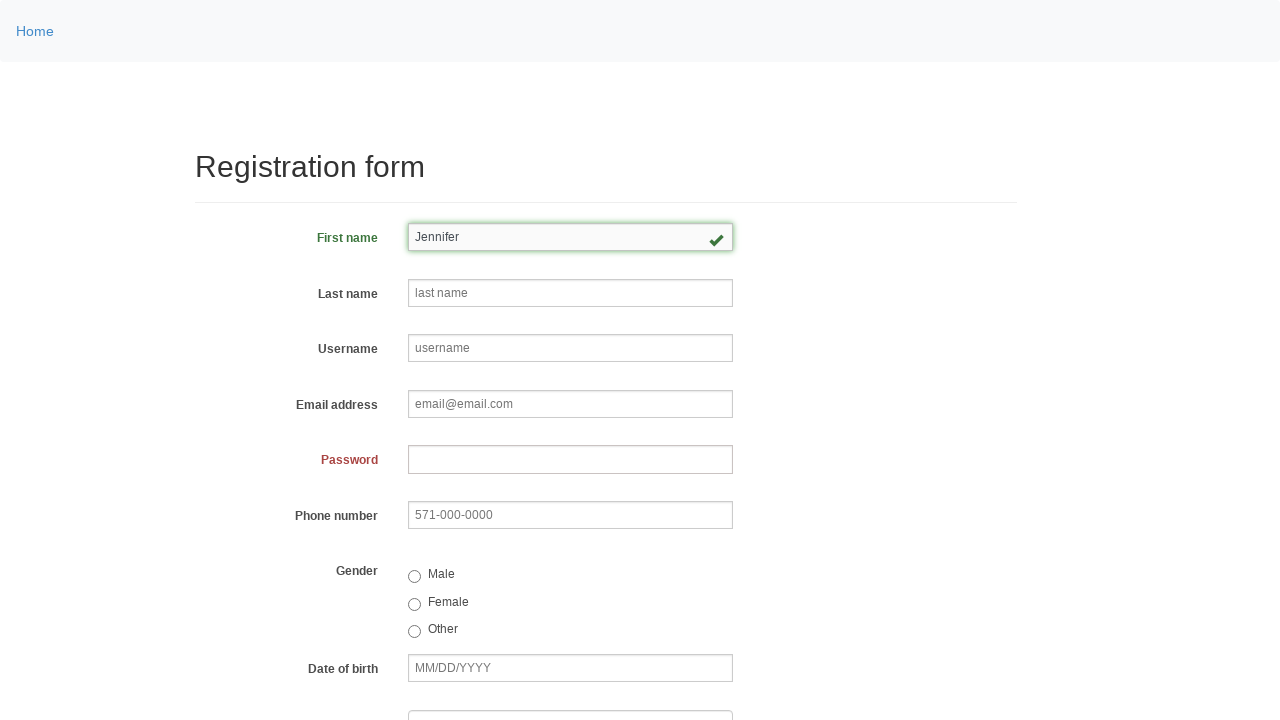

Filled last name field with 'Morrison' on input[name='lastname']
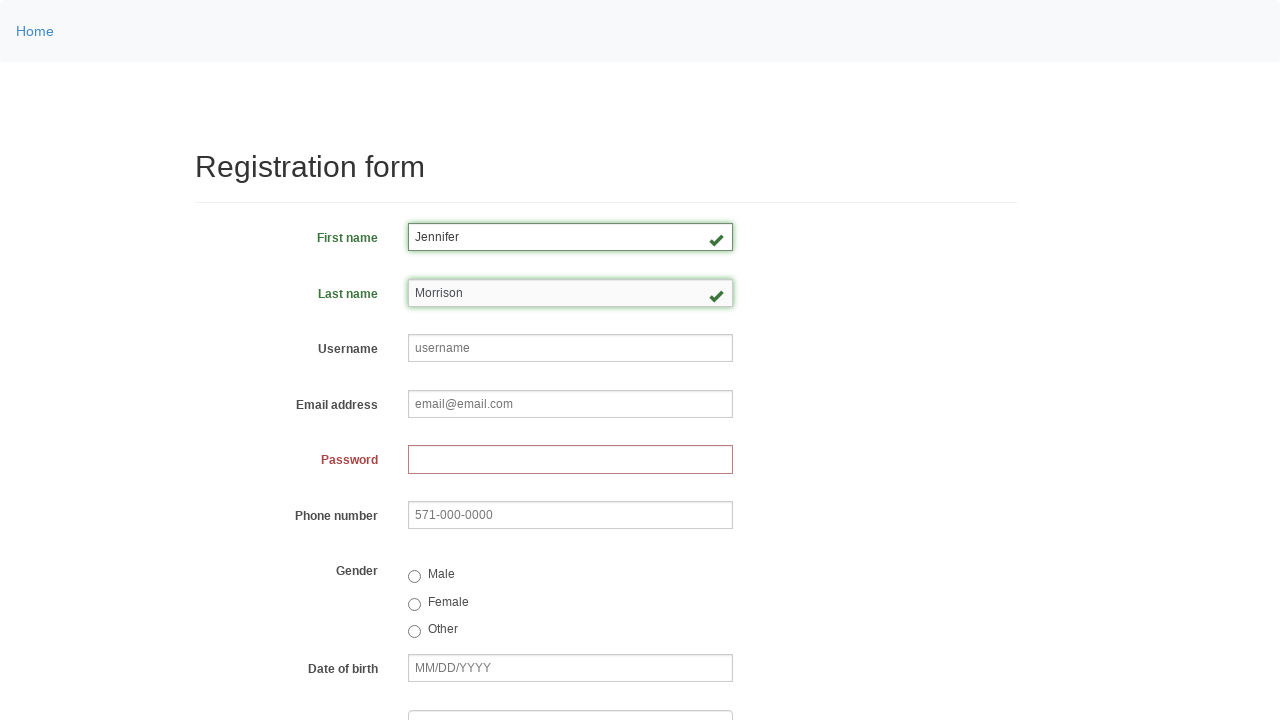

Filled username field with 'jmorrison2024' on input[name='username']
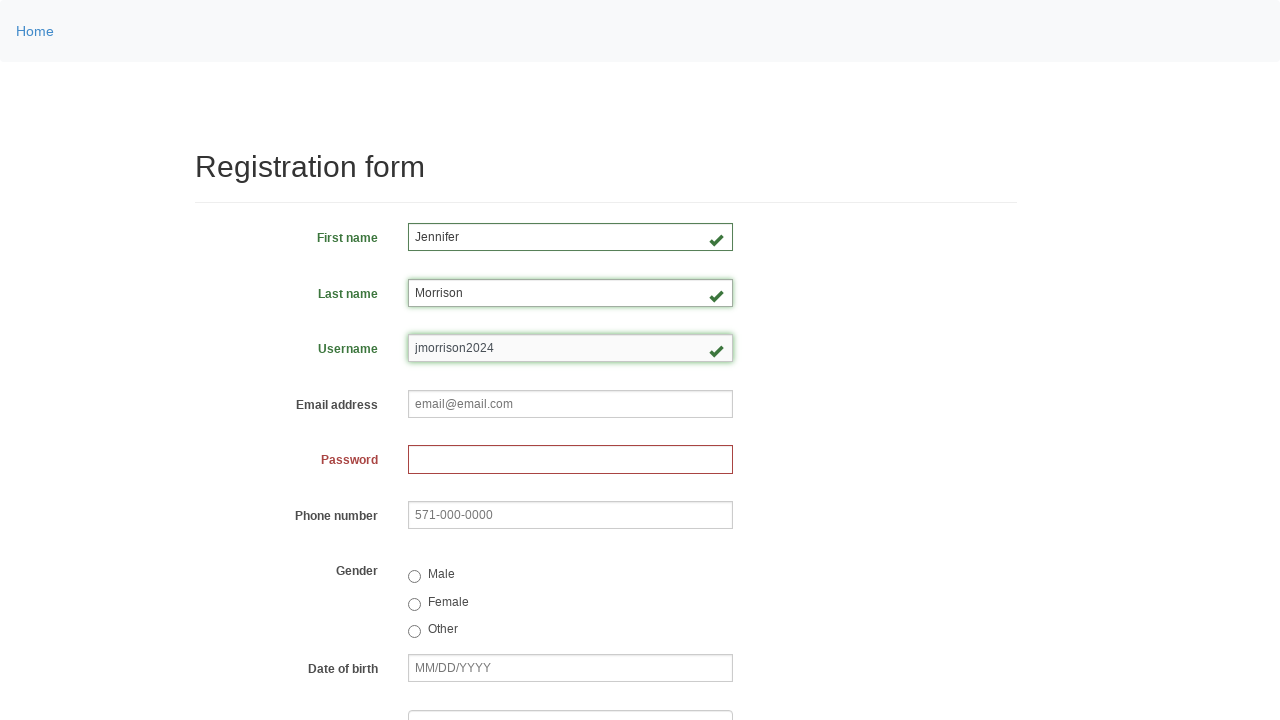

Filled email field with 'jennifer.morrison@testmail.com' on input[name='email']
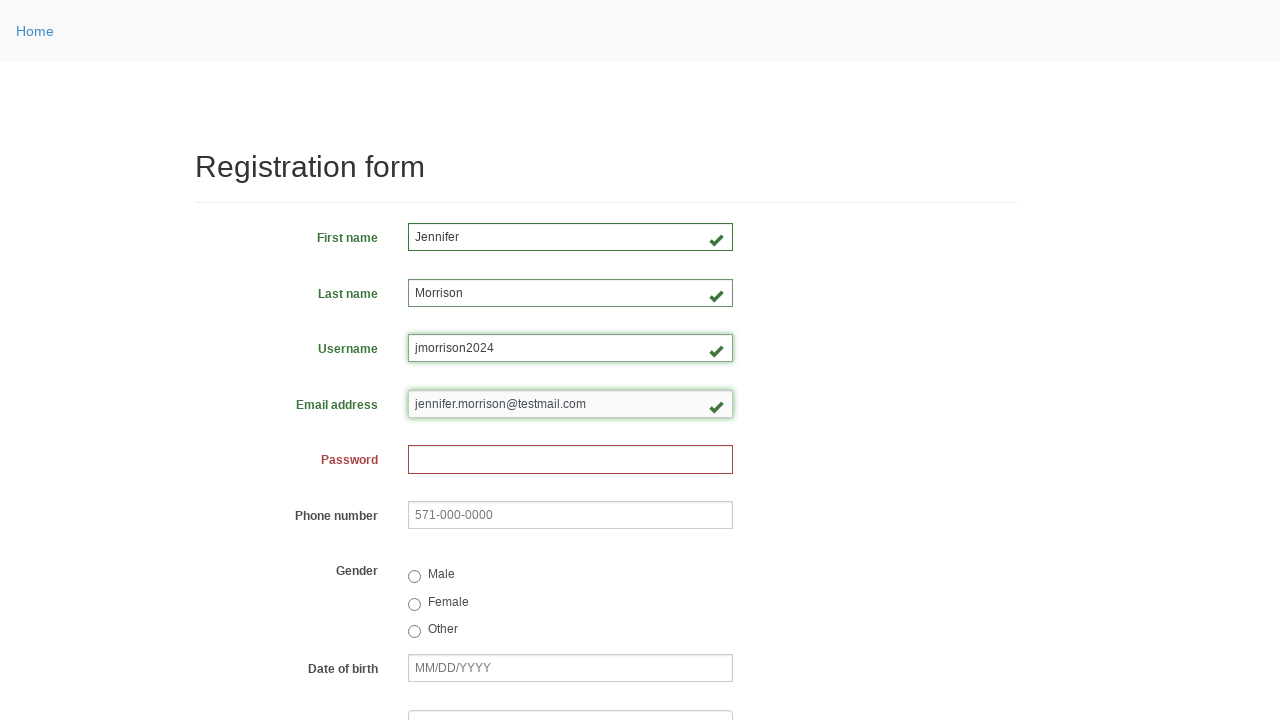

Filled password field with 'SecurePass123!' on input[name='password']
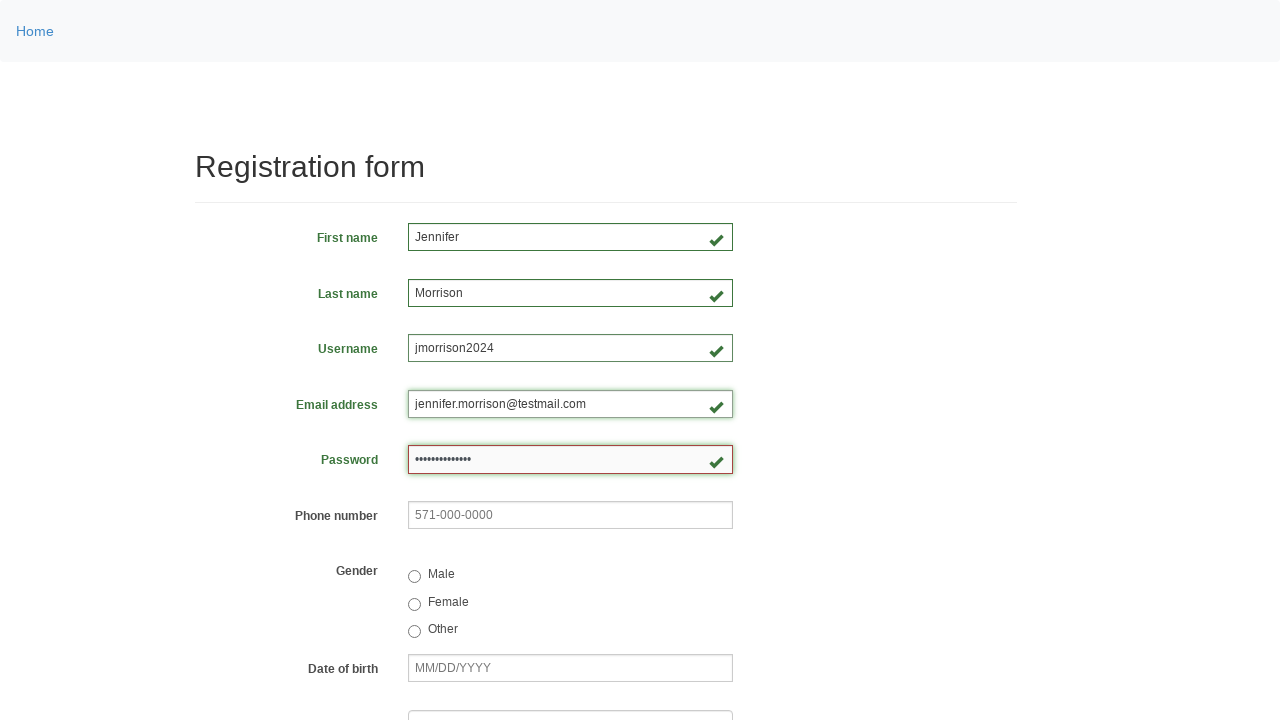

Filled phone number field with '571-234-9876' on input[name='phone']
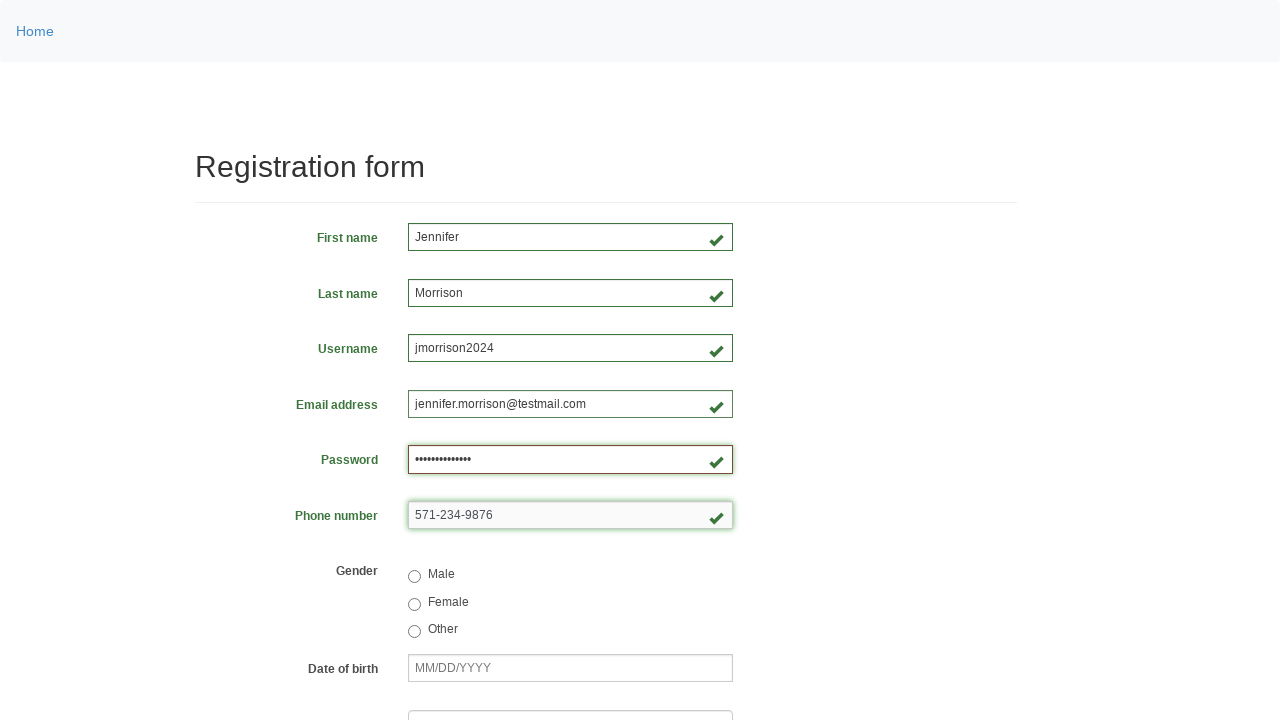

Selected 'Male' gender option at (414, 577) on input[value='male']
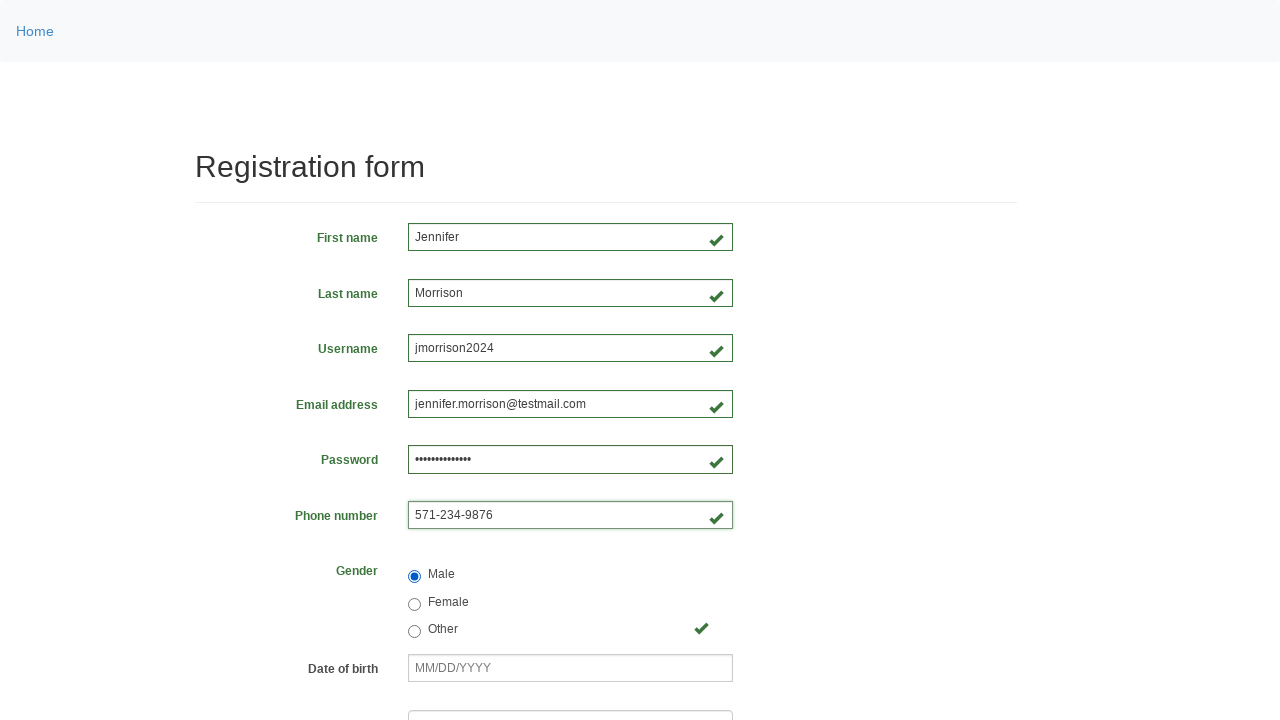

Filled date of birth field with '01/05/1987' on input[name='birthday']
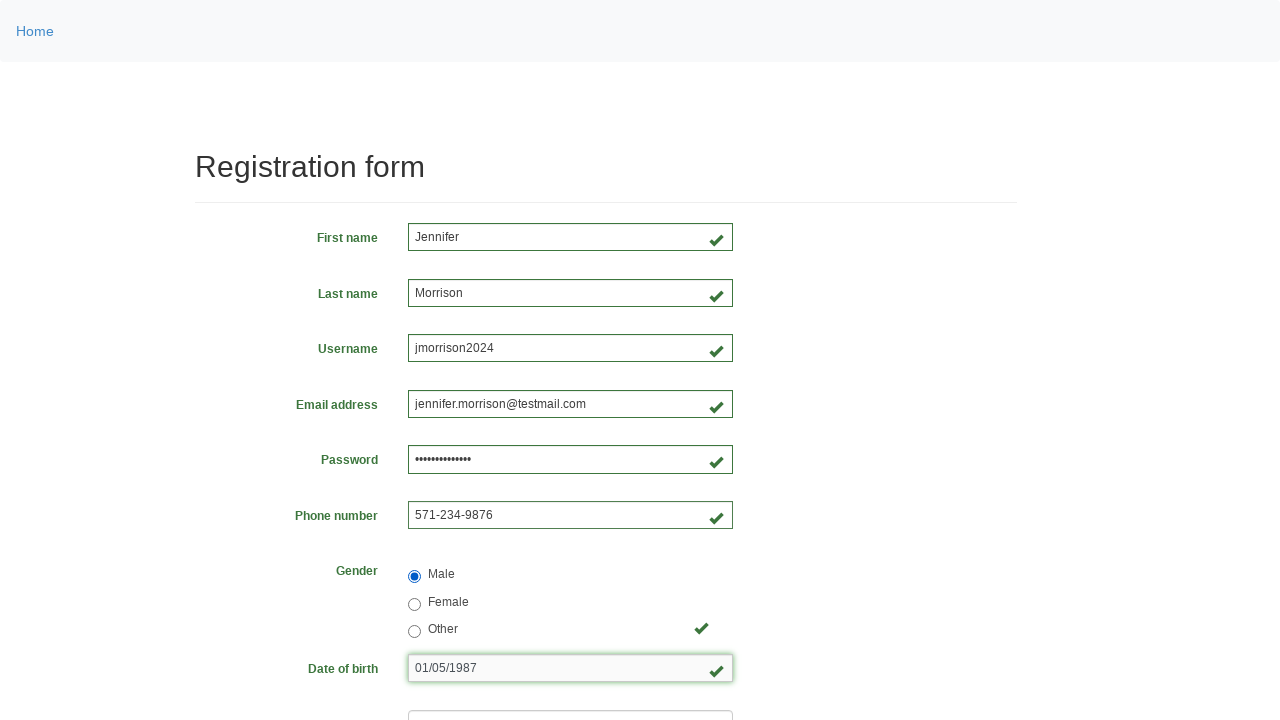

Selected 'DE' from department dropdown on select[name='department']
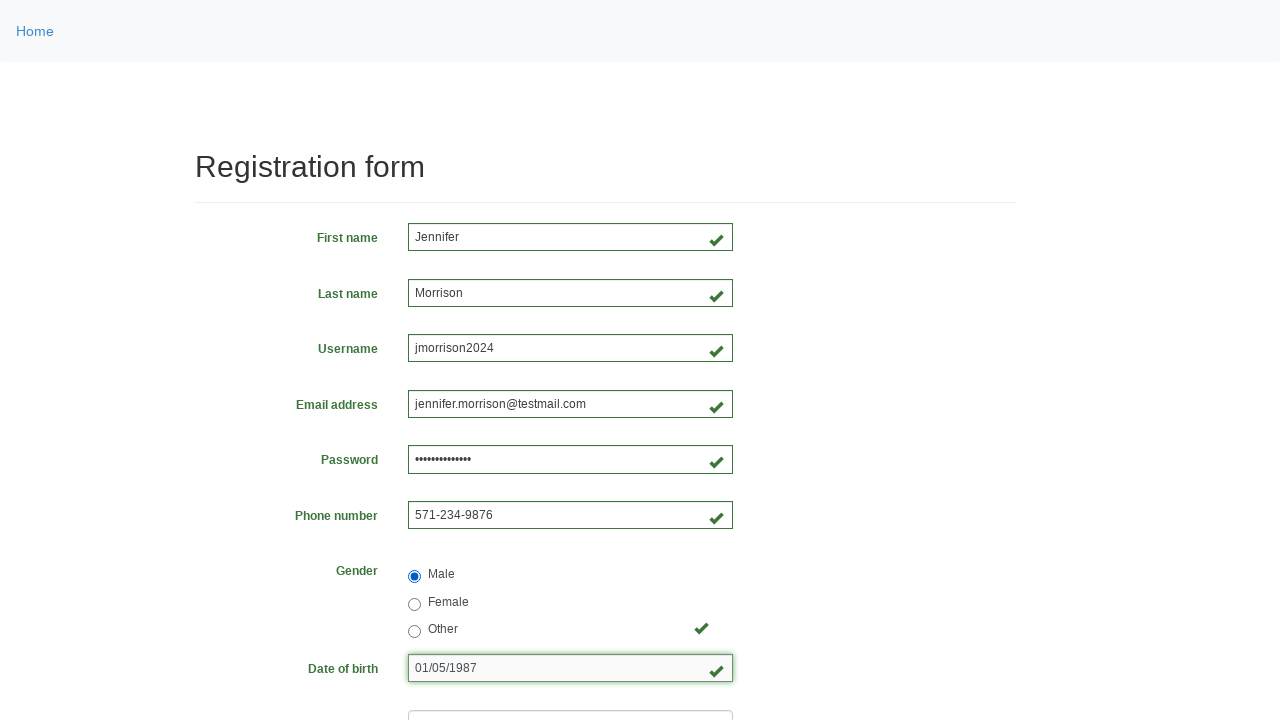

Selected 'SDET' from job title dropdown on select[name='job_title']
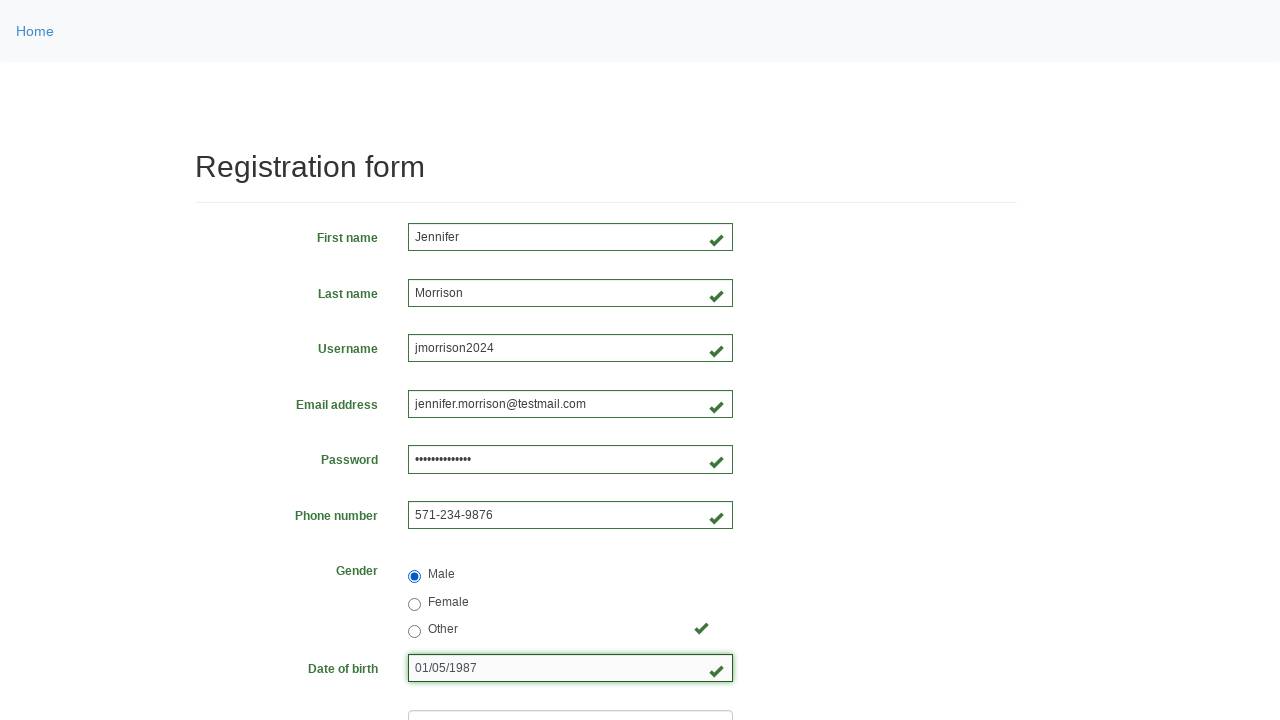

Selected 'Java' programming language checkbox at (465, 468) on input[value='java']
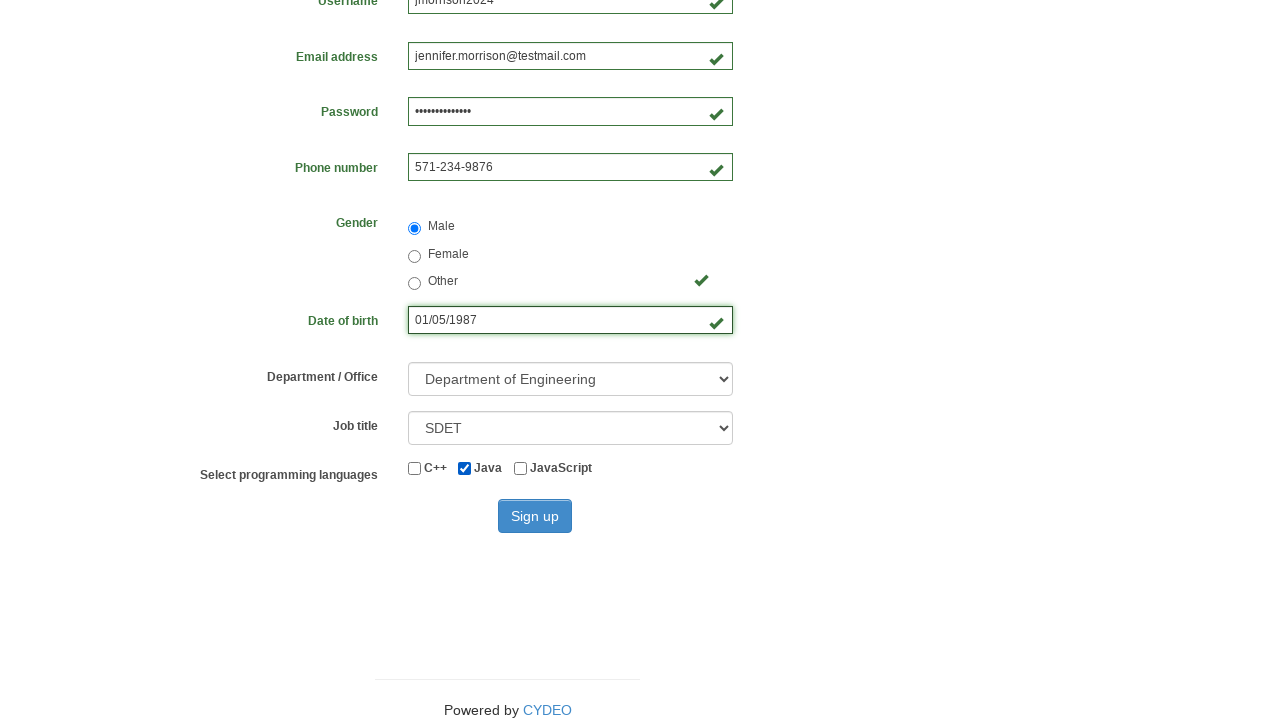

Clicked sign up button at (535, 516) on button#wooden_spoon
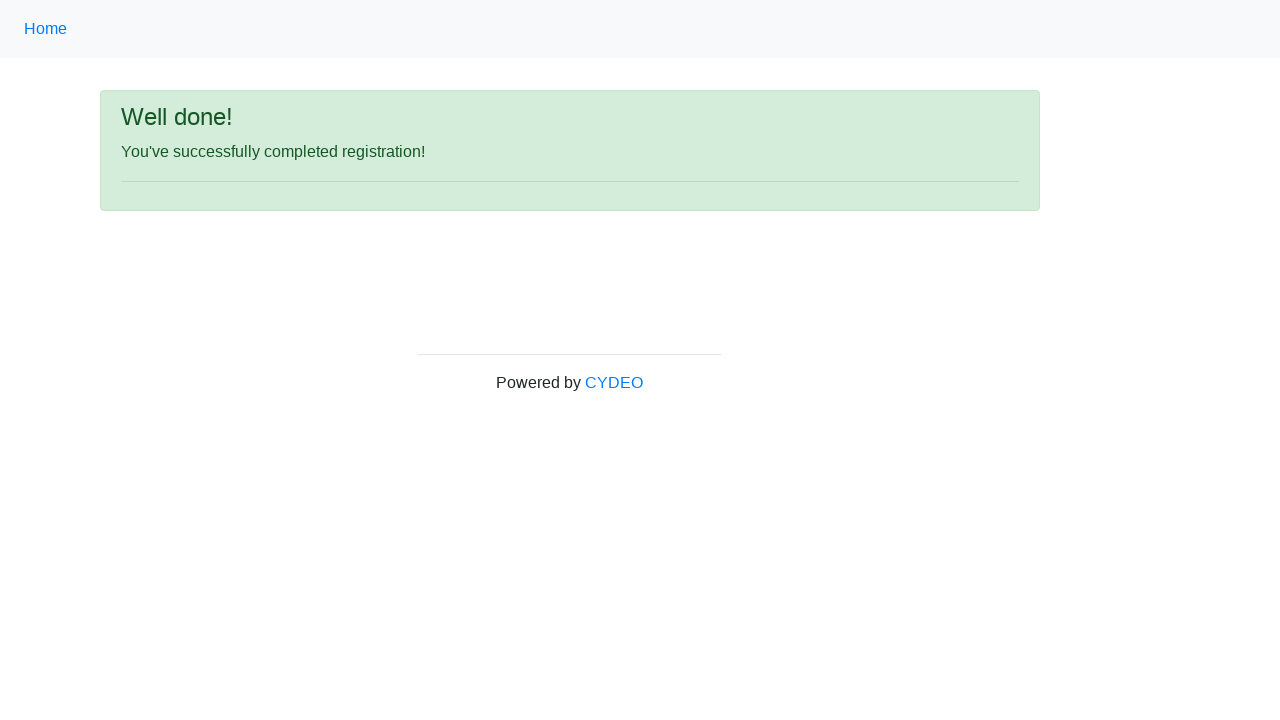

Located success message element
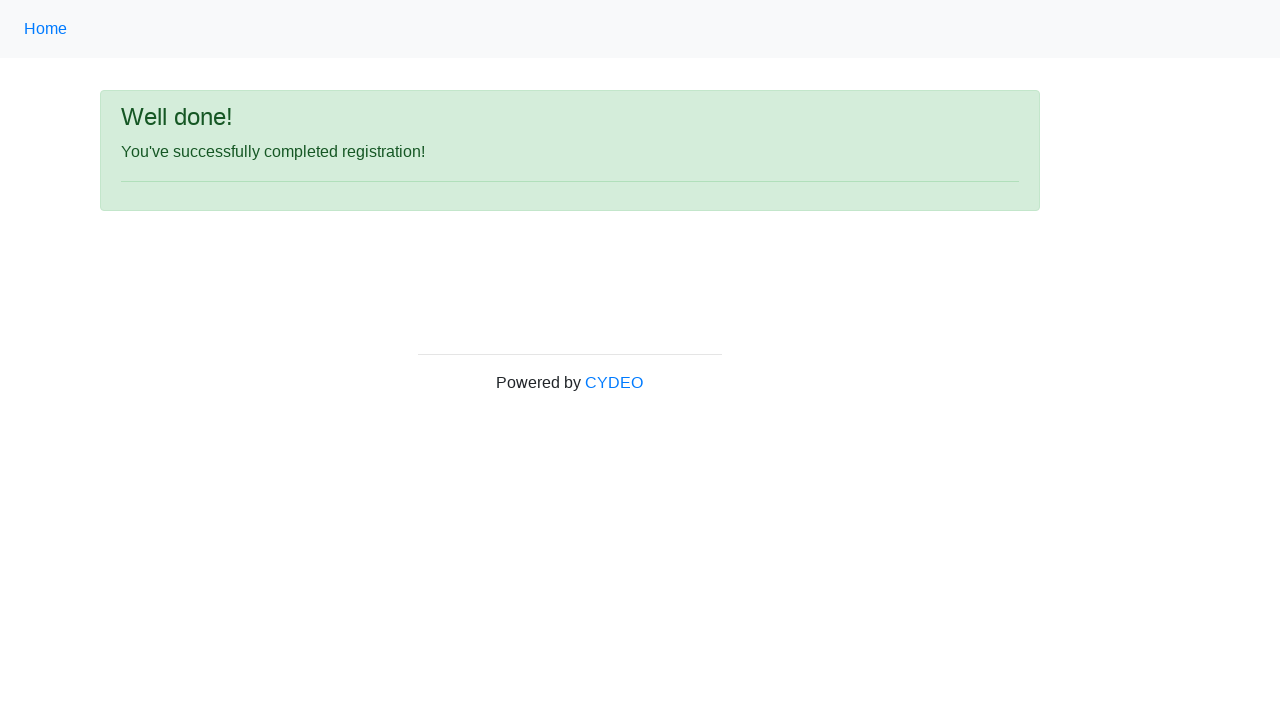

Waited for success message to be visible
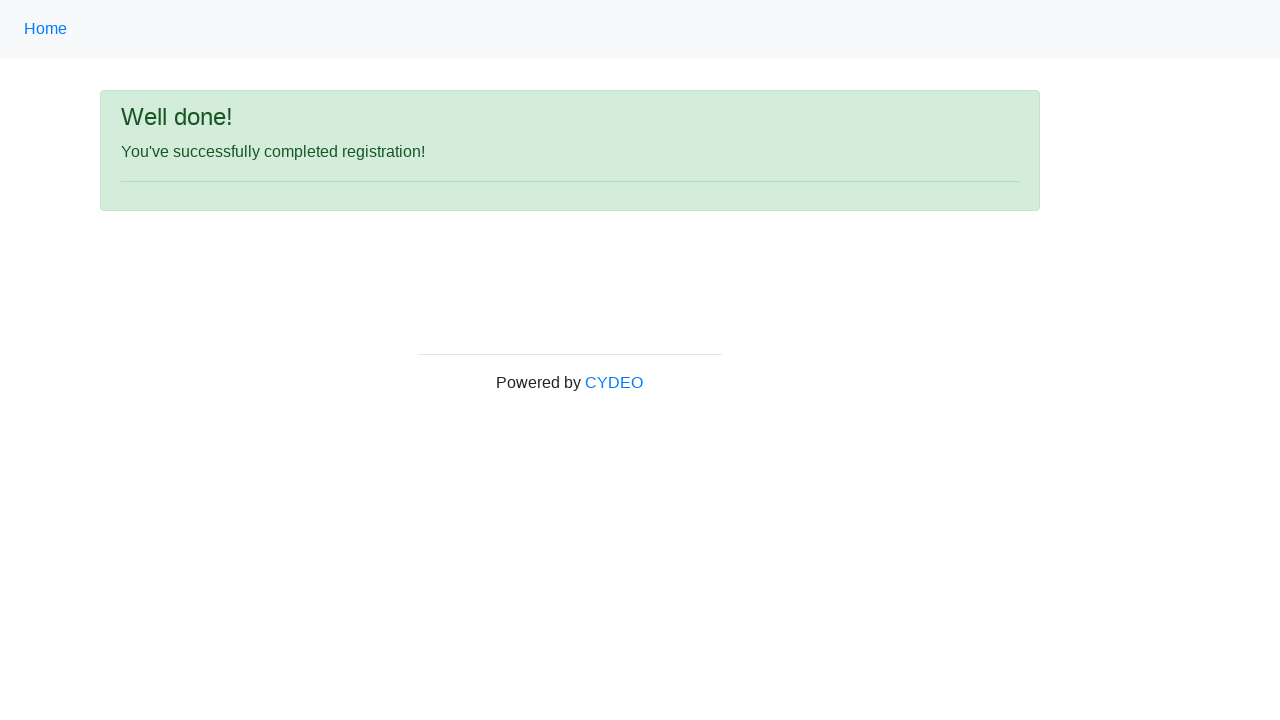

Verified success message displays 'You've successfully completed registration!'
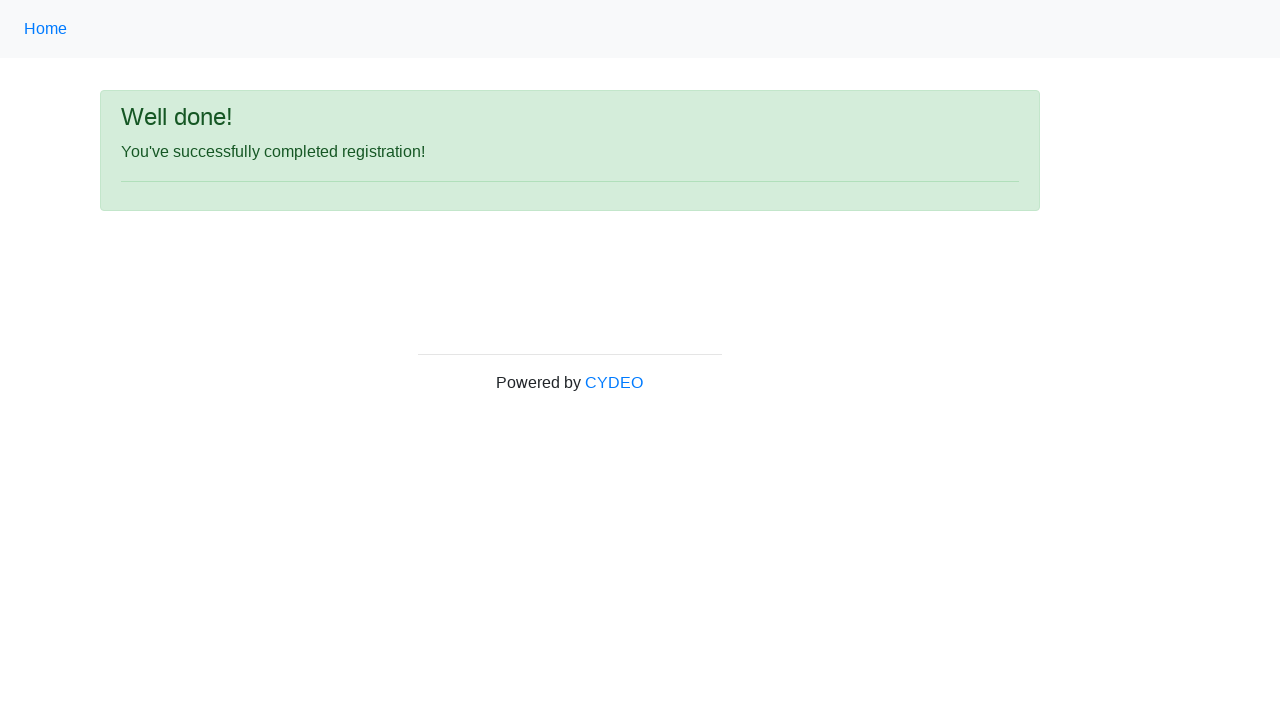

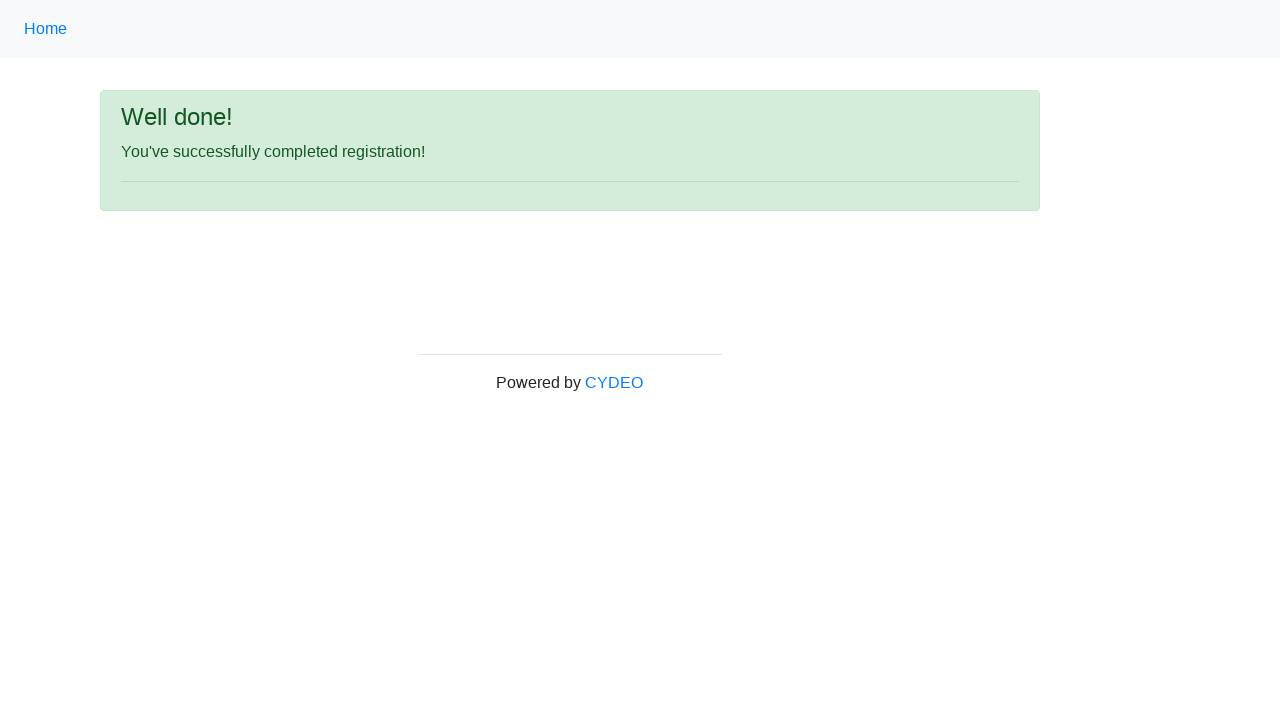